Tests mouse hover functionality by moving to a menu element to trigger hover state

Starting URL: http://omayo.blogspot.com

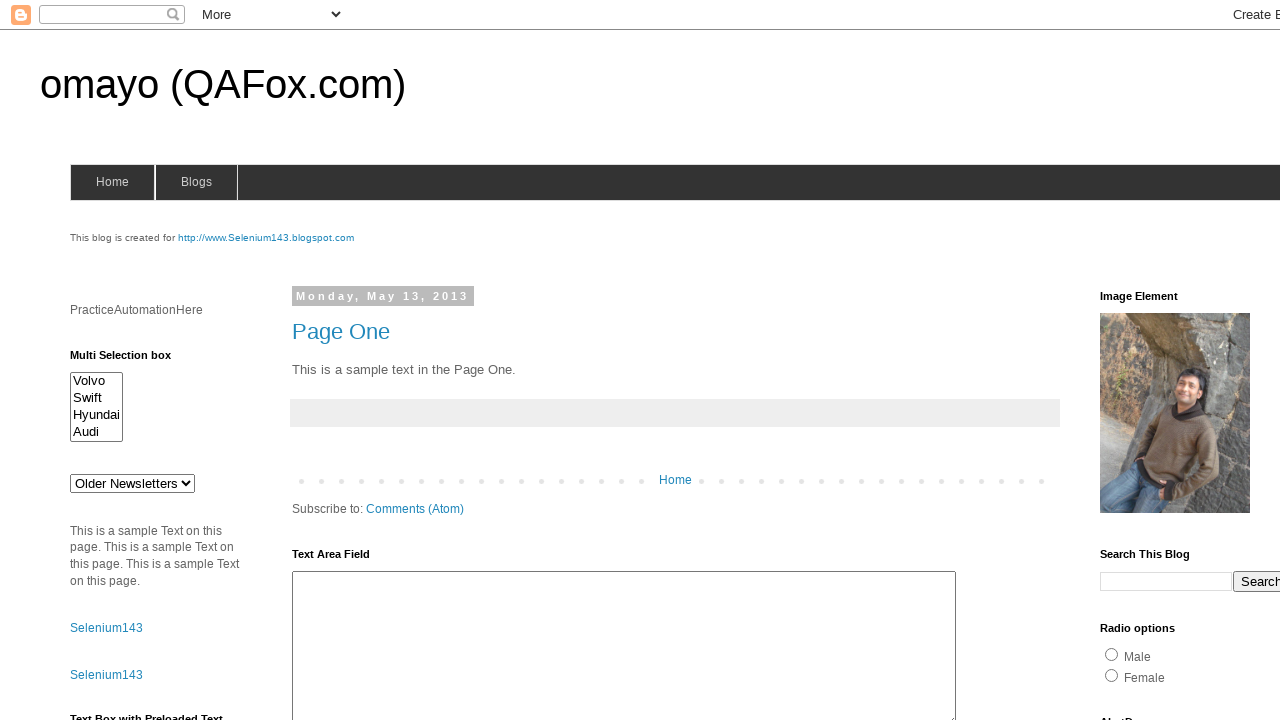

Hovered over menu element to trigger hover state at (196, 182) on li.has-sub > a
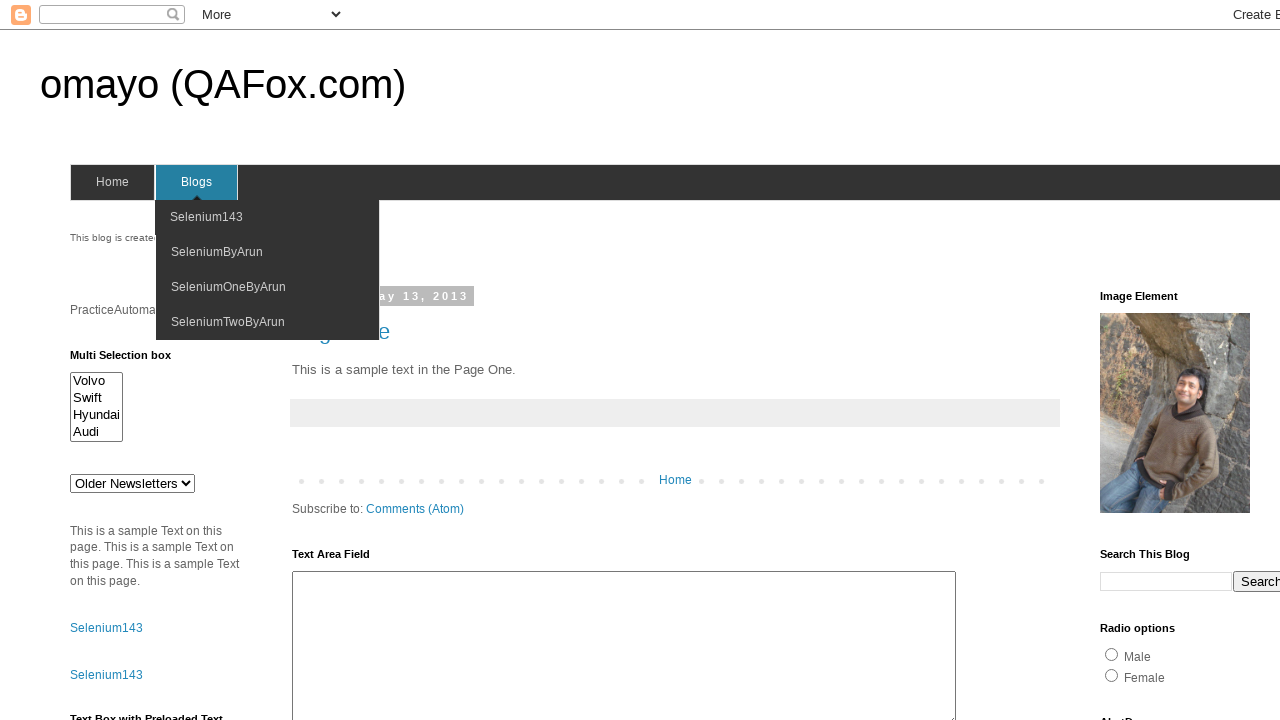

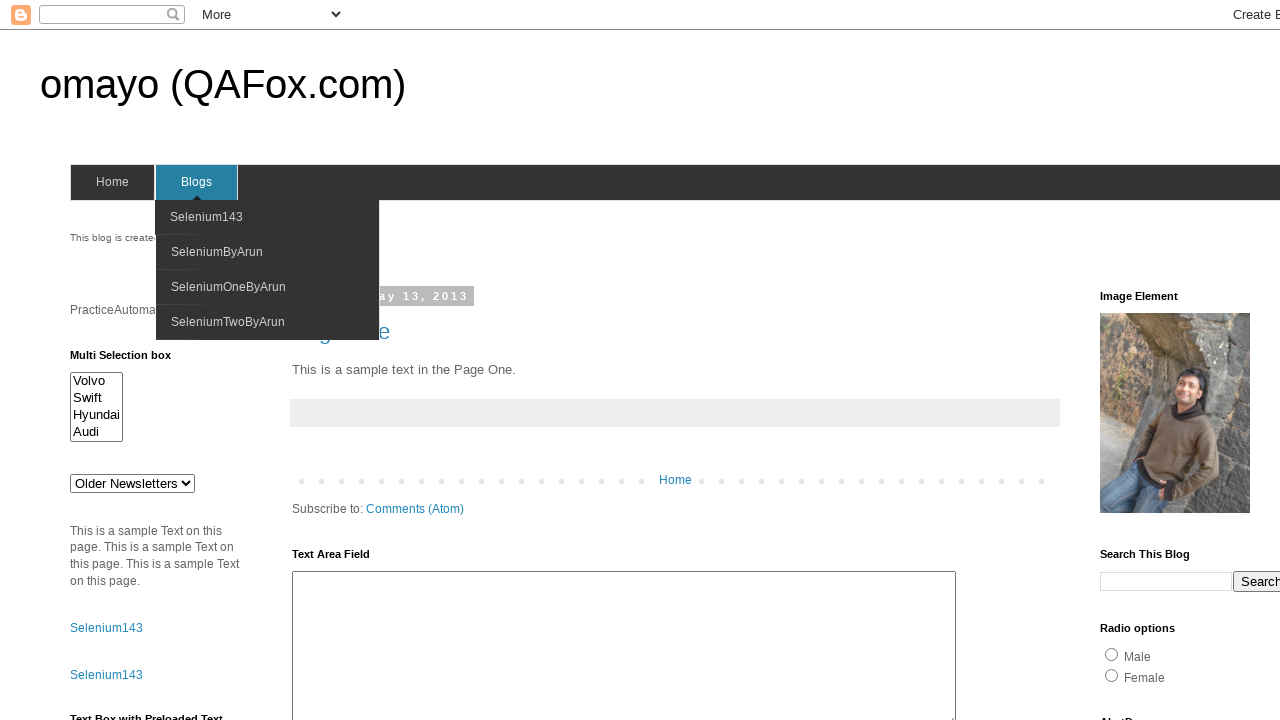